Navigates to Twitch homepage and waits for the page to load

Starting URL: https://www.twitch.tv/

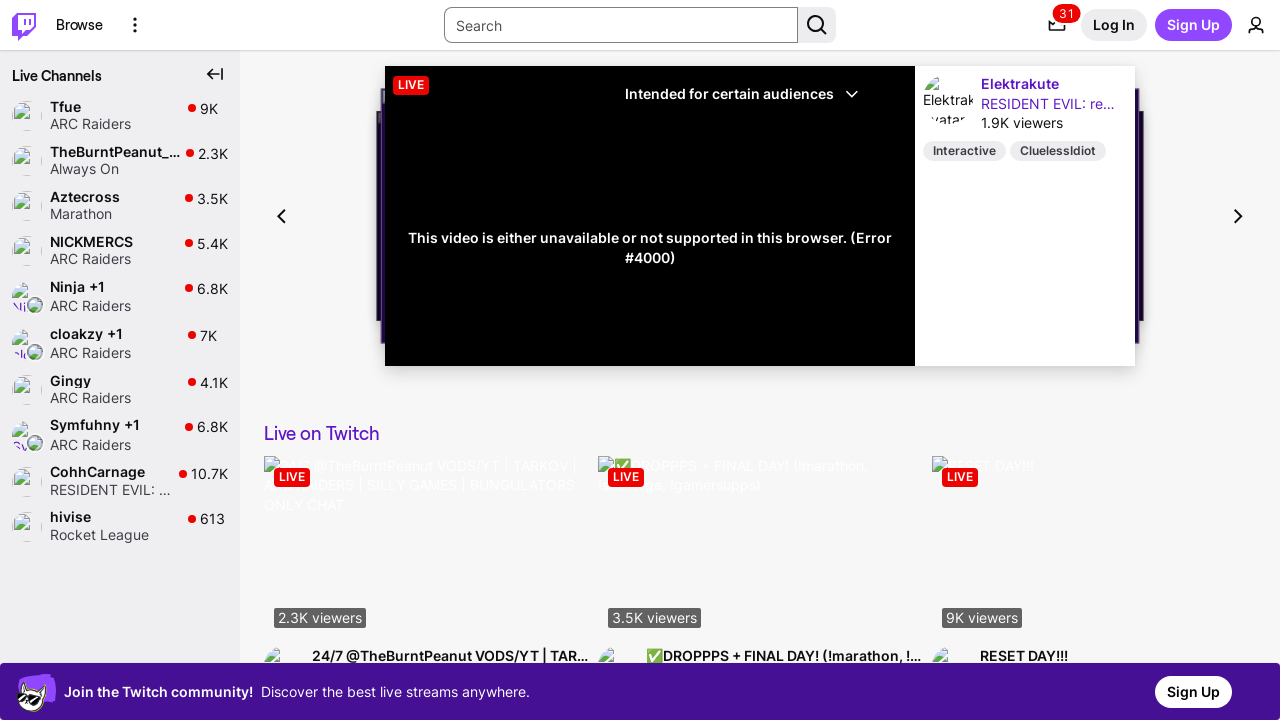

Waited 10 seconds for Twitch homepage to load
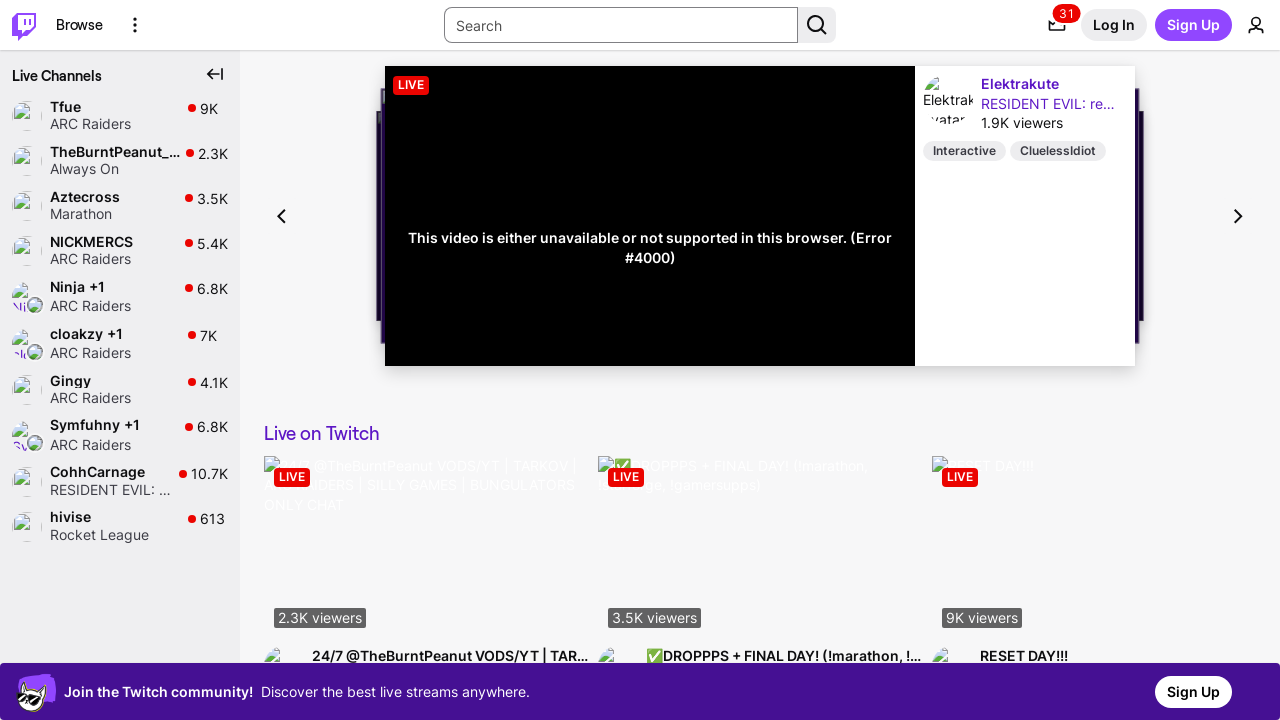

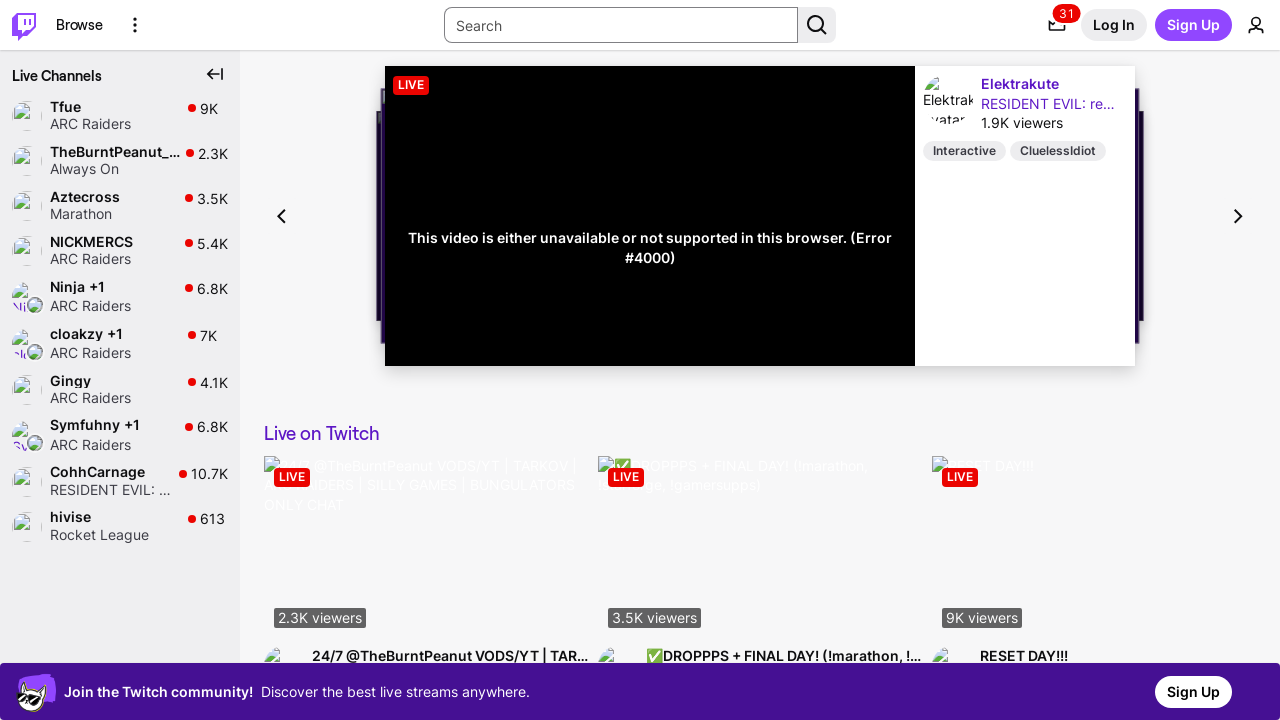